Selects item "13" from a number dropdown menu on jQuery UI demo page

Starting URL: https://jqueryui.com/resources/demos/selectmenu/default.html

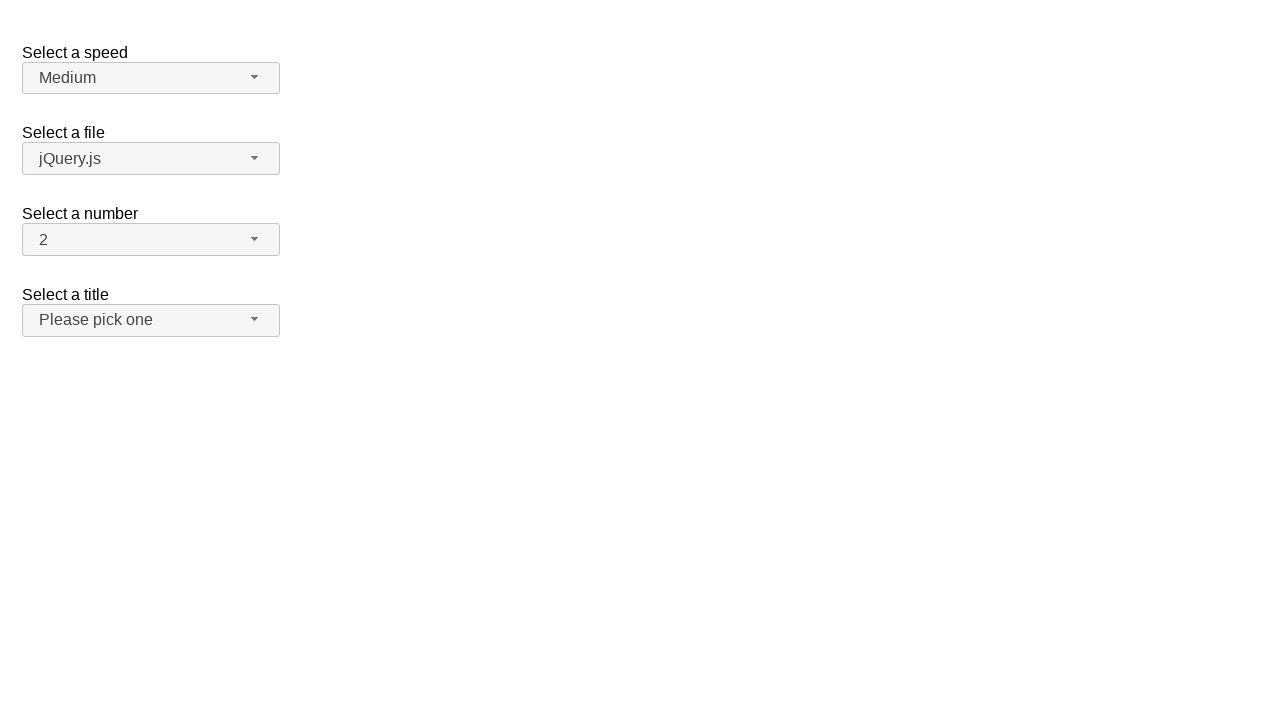

Clicked on the number dropdown button at (151, 240) on span#number-button
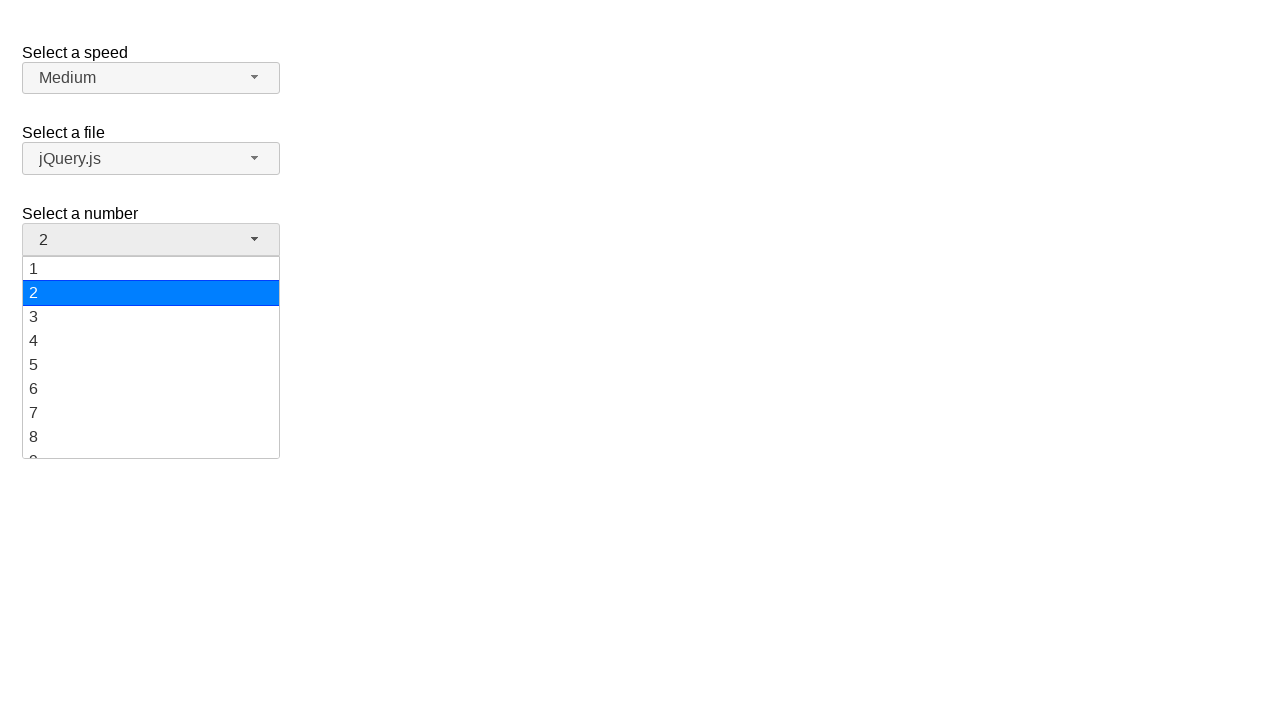

Dropdown menu items became visible
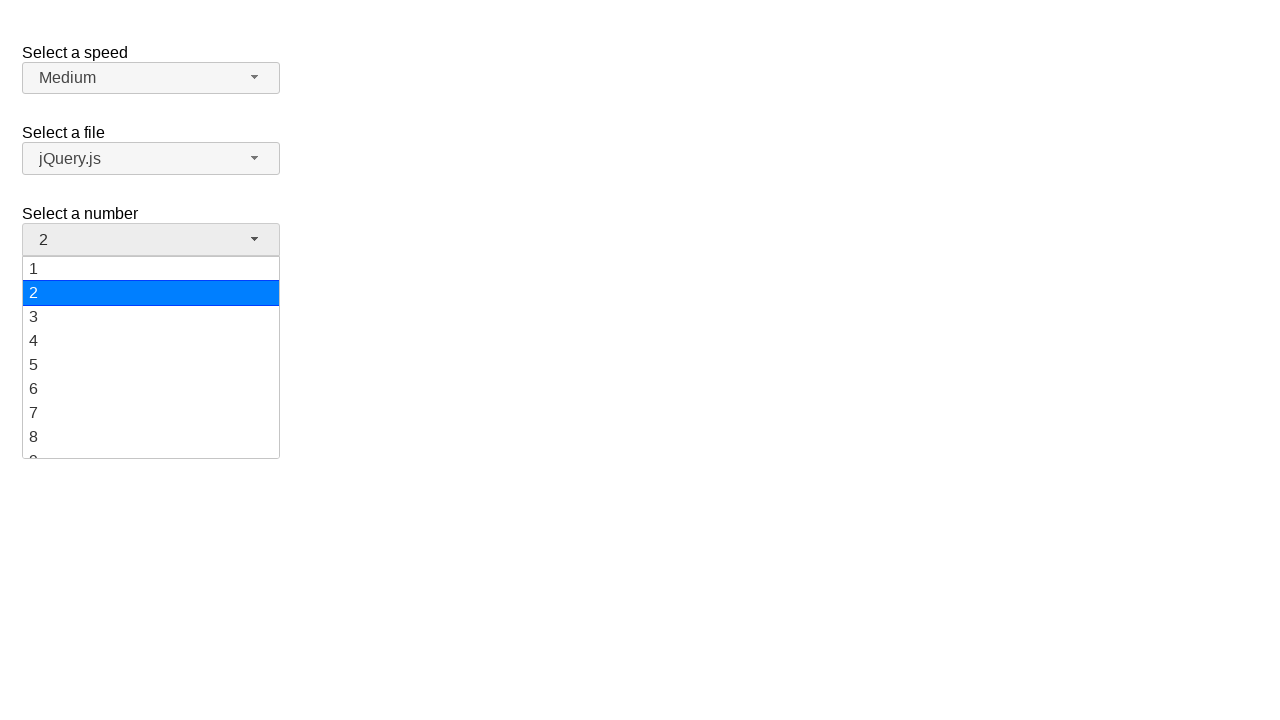

Selected item '13' from the number dropdown menu at (151, 357) on ul#number-menu div >> nth=12
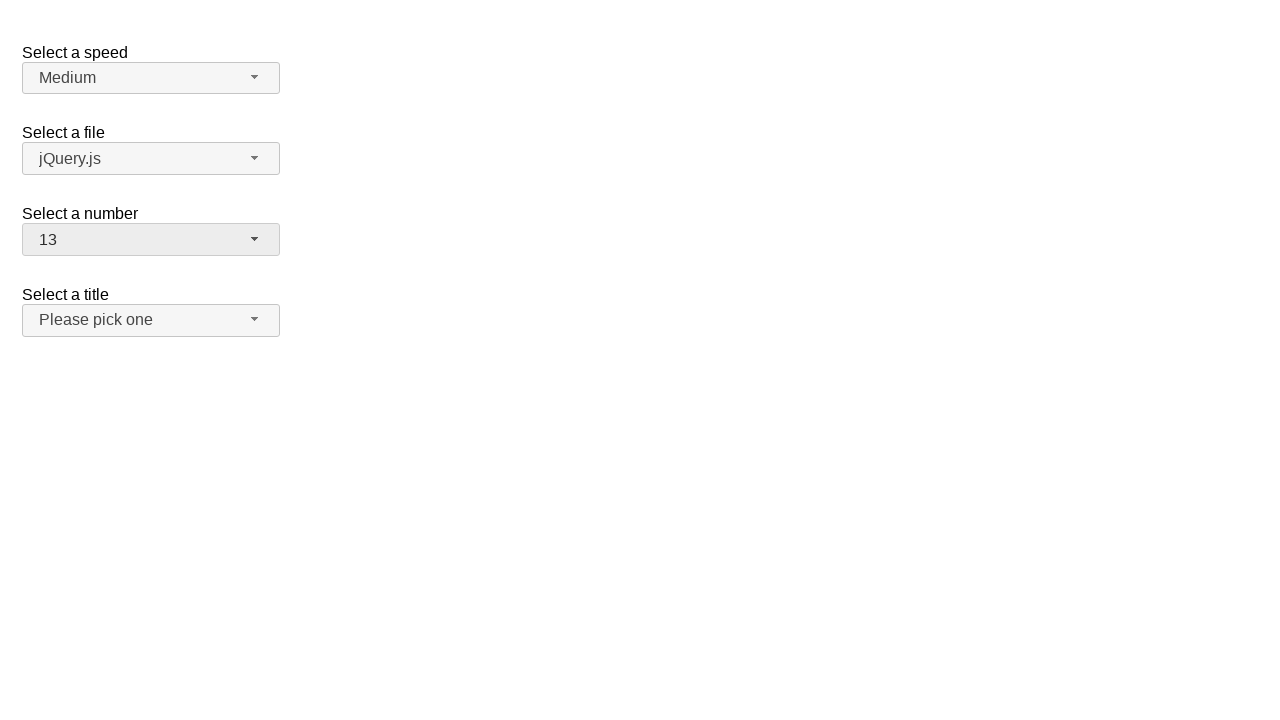

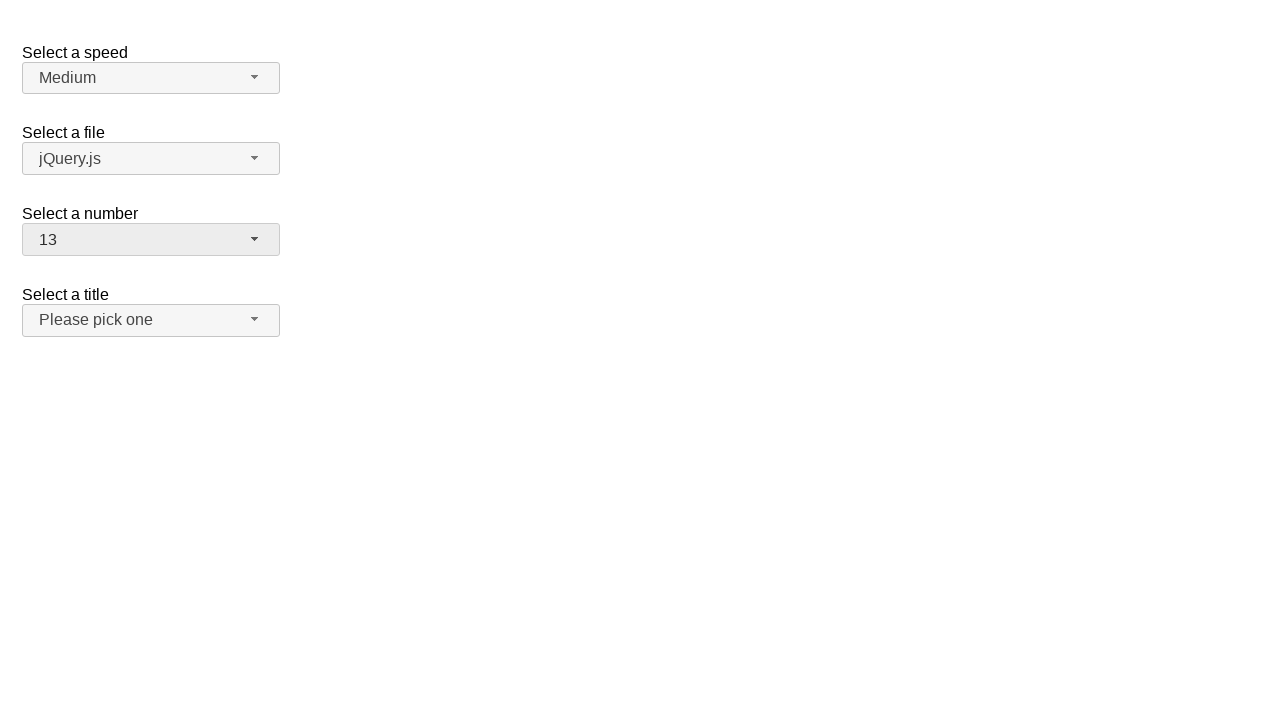